Demonstrates CSS selector usage on a training page by filling an input field with text and clicking a button

Starting URL: https://techstepacademy.com/training-ground

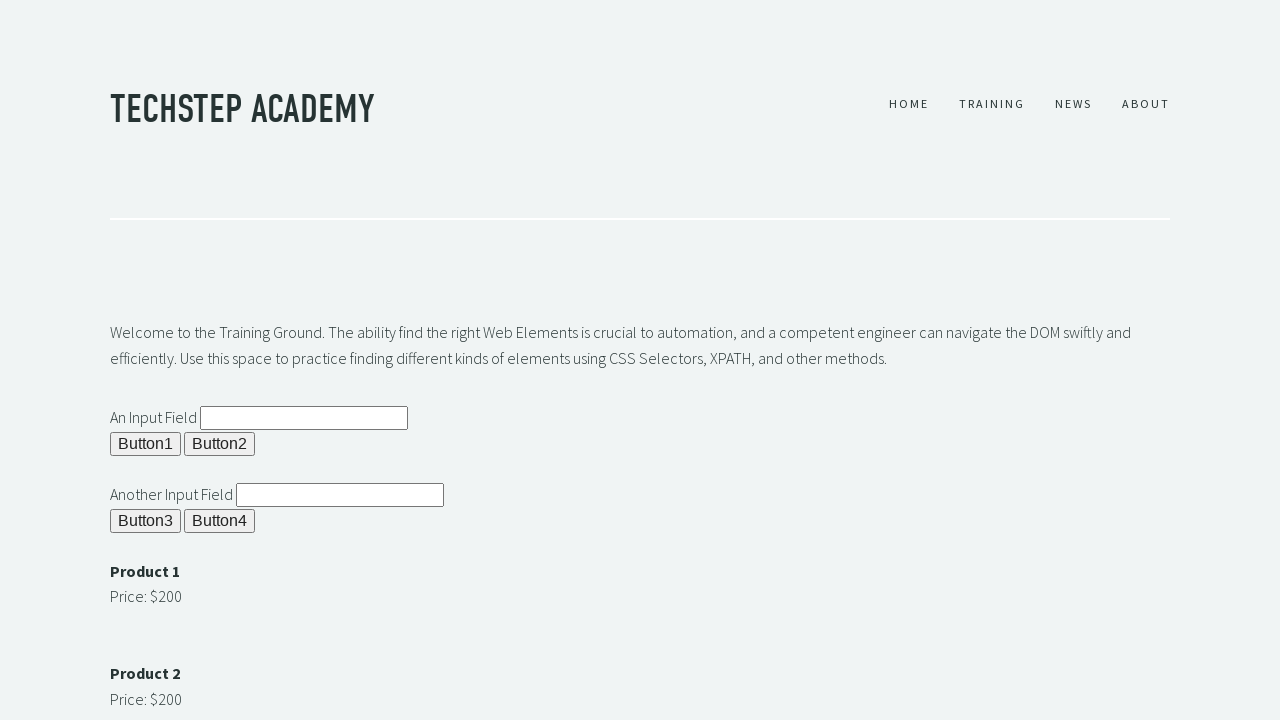

Filled input field with 'My First Automation' using CSS selector input#ipt1 on input#ipt1
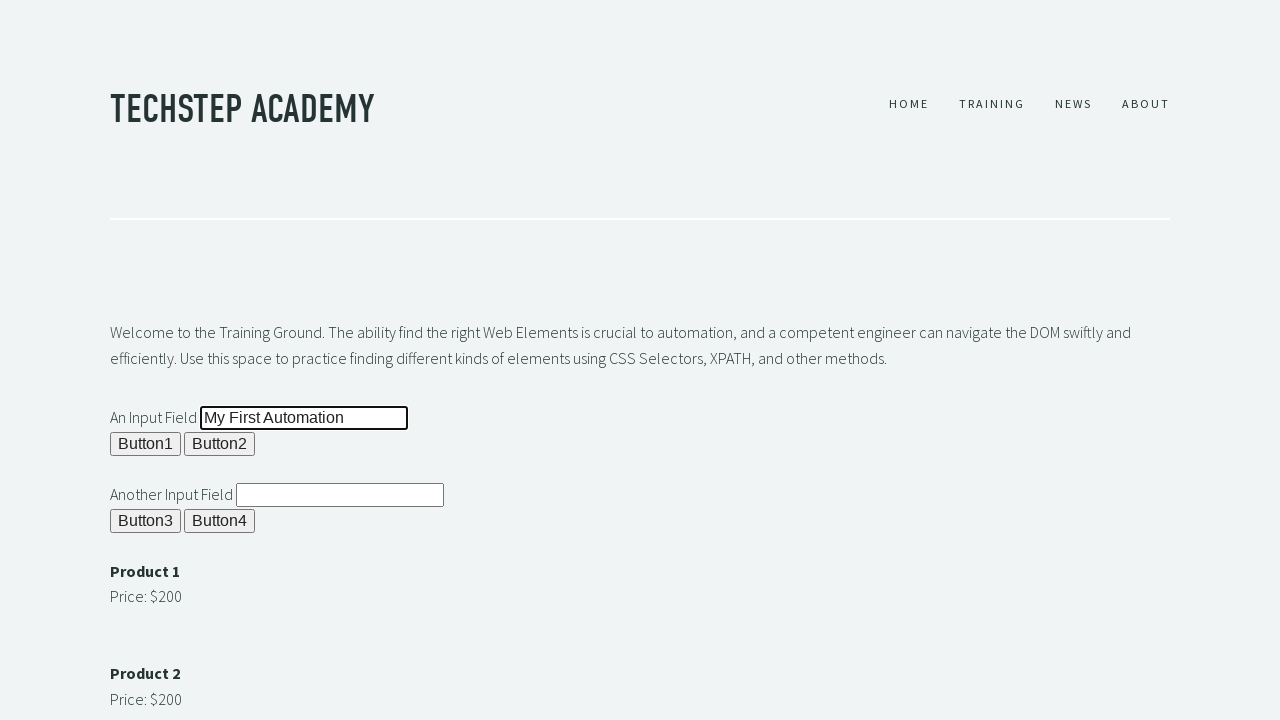

Clicked button using CSS selector button#b1 at (146, 444) on button#b1
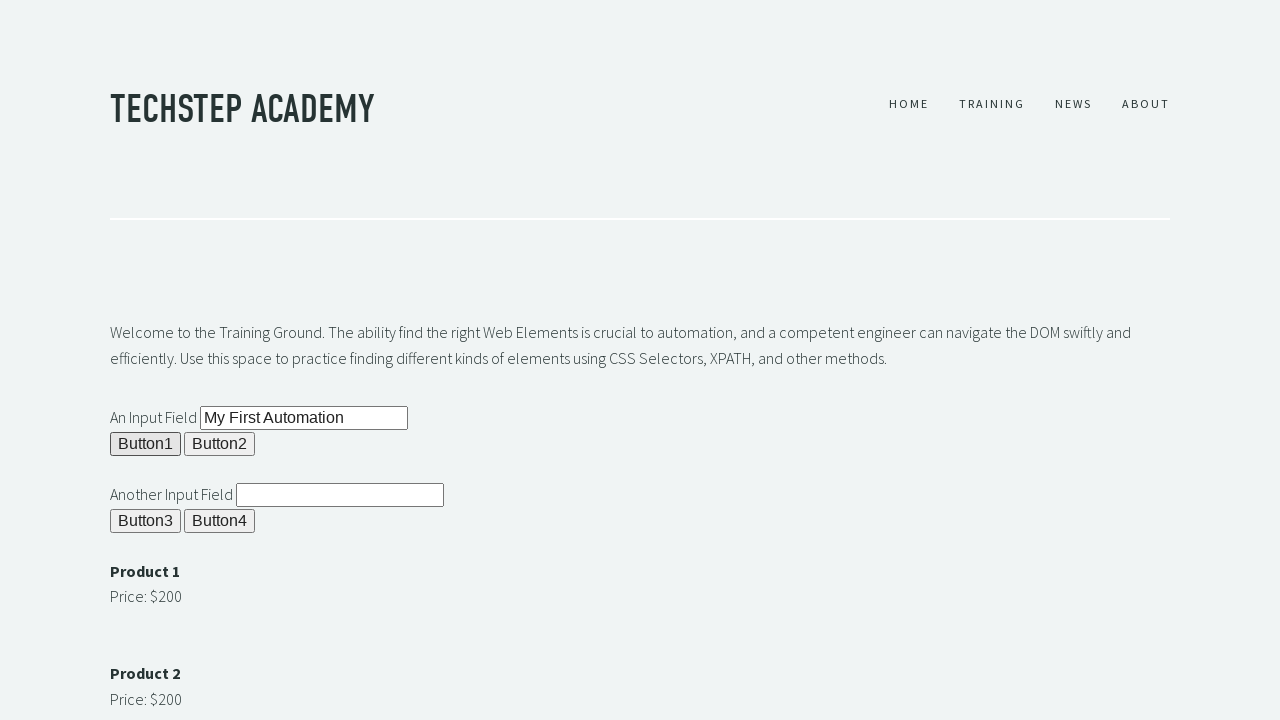

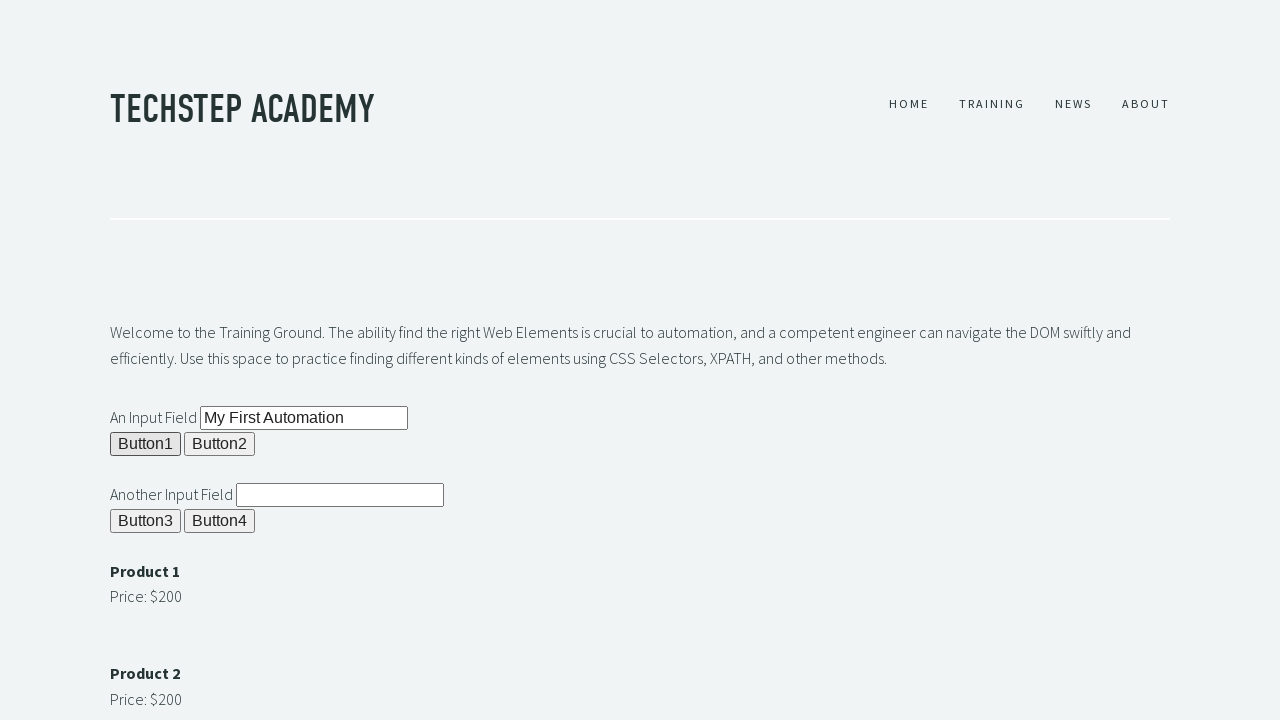